Tests dropdown selection functionality by selecting options using different methods (by index, by visible text, and by value)

Starting URL: https://rahulshettyacademy.com/AutomationPractice/

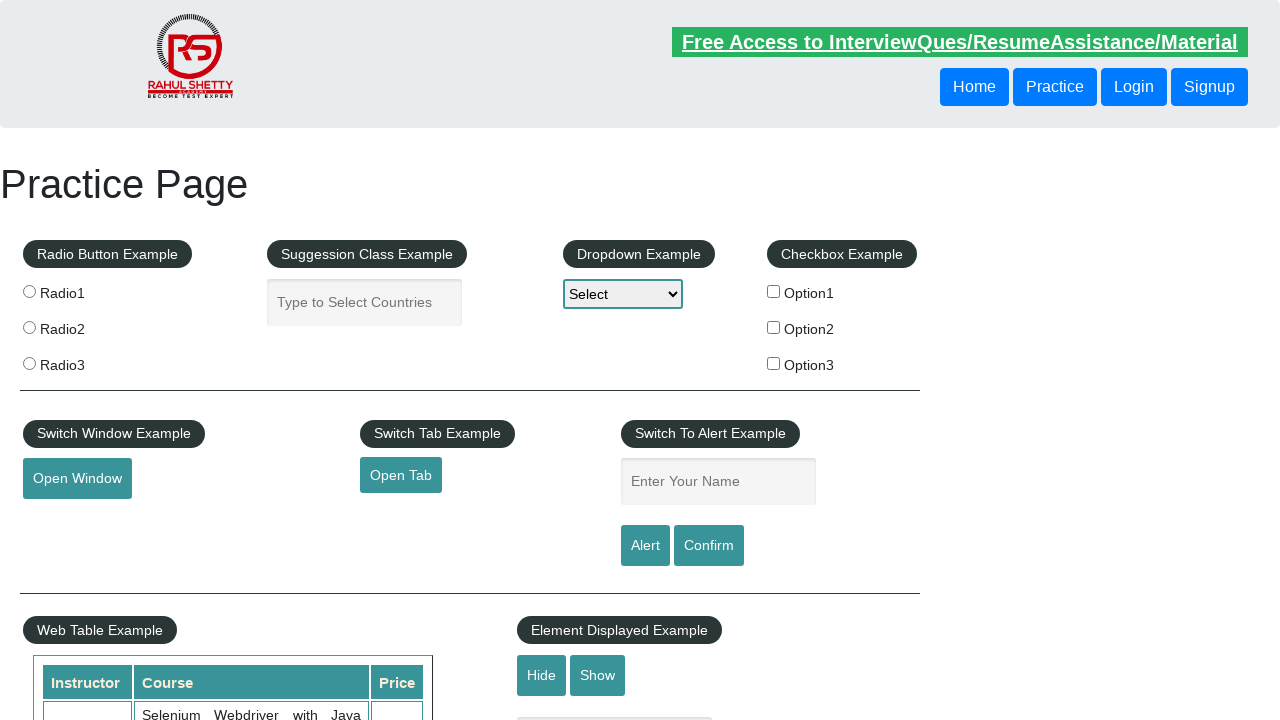

Located dropdown element with id 'dropdown-class-example'
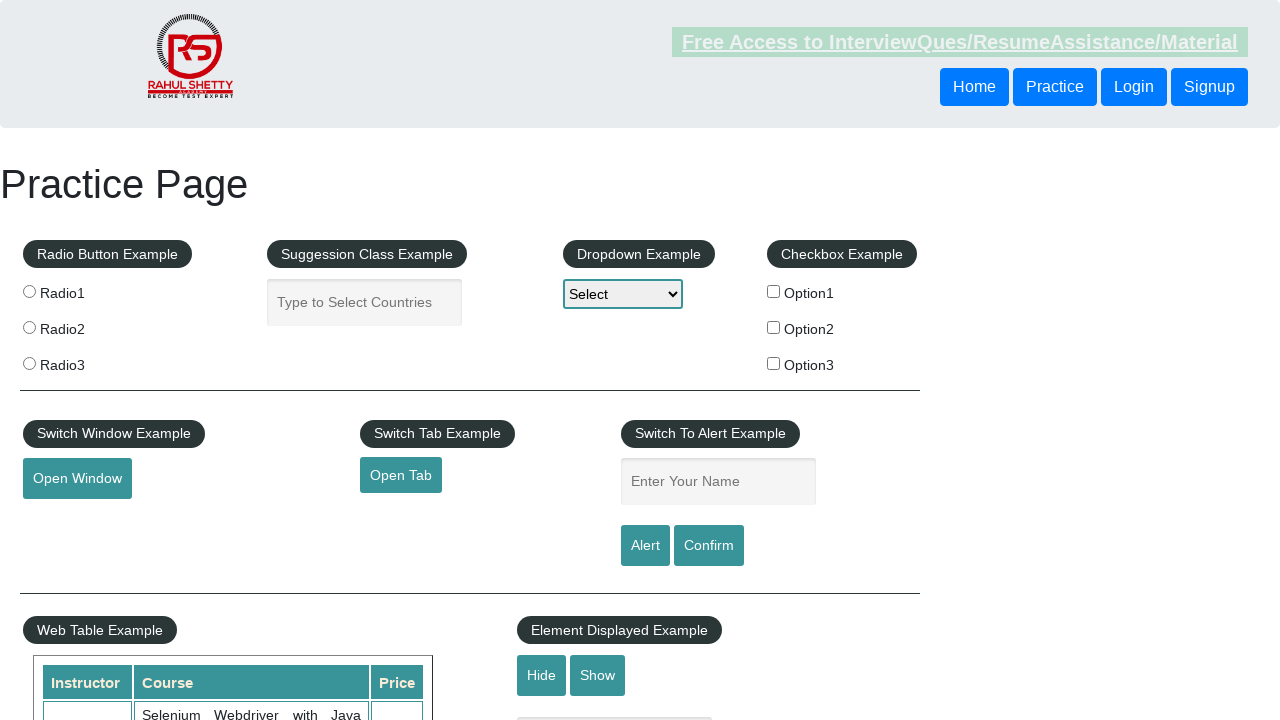

Selected dropdown option by index 2 (Option2) on #dropdown-class-example
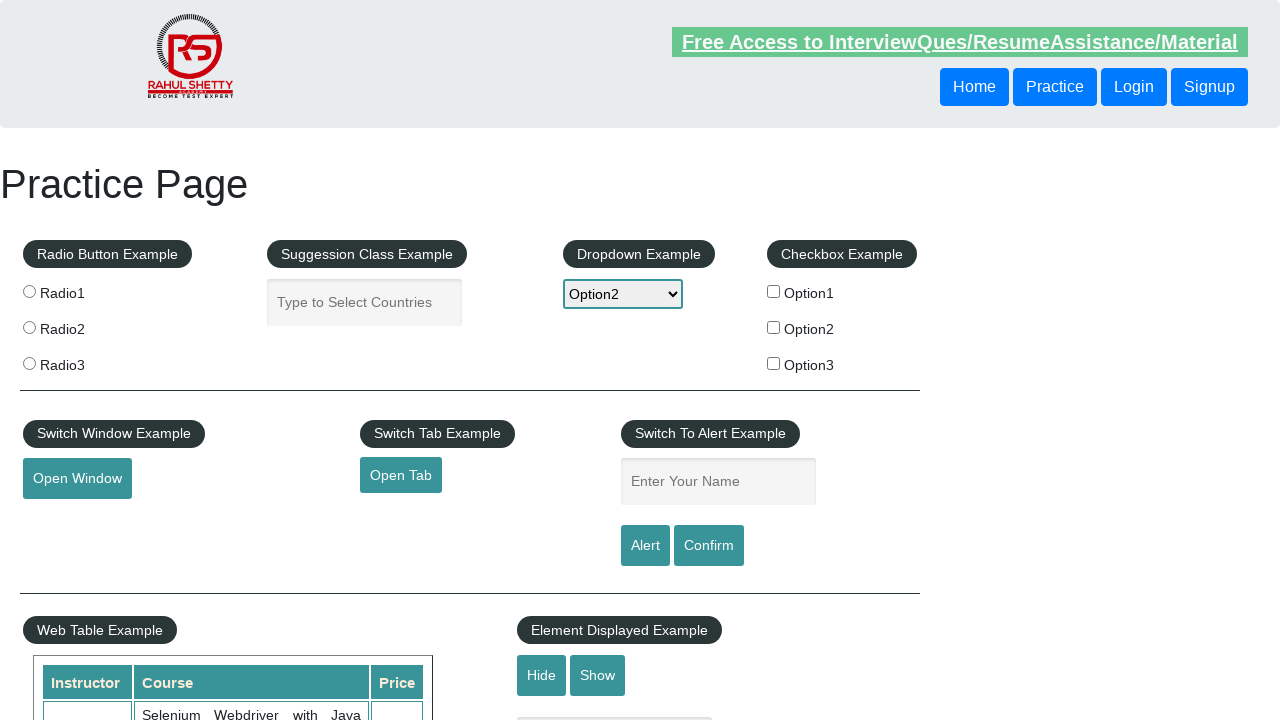

Selected dropdown option by visible text 'Option3' on #dropdown-class-example
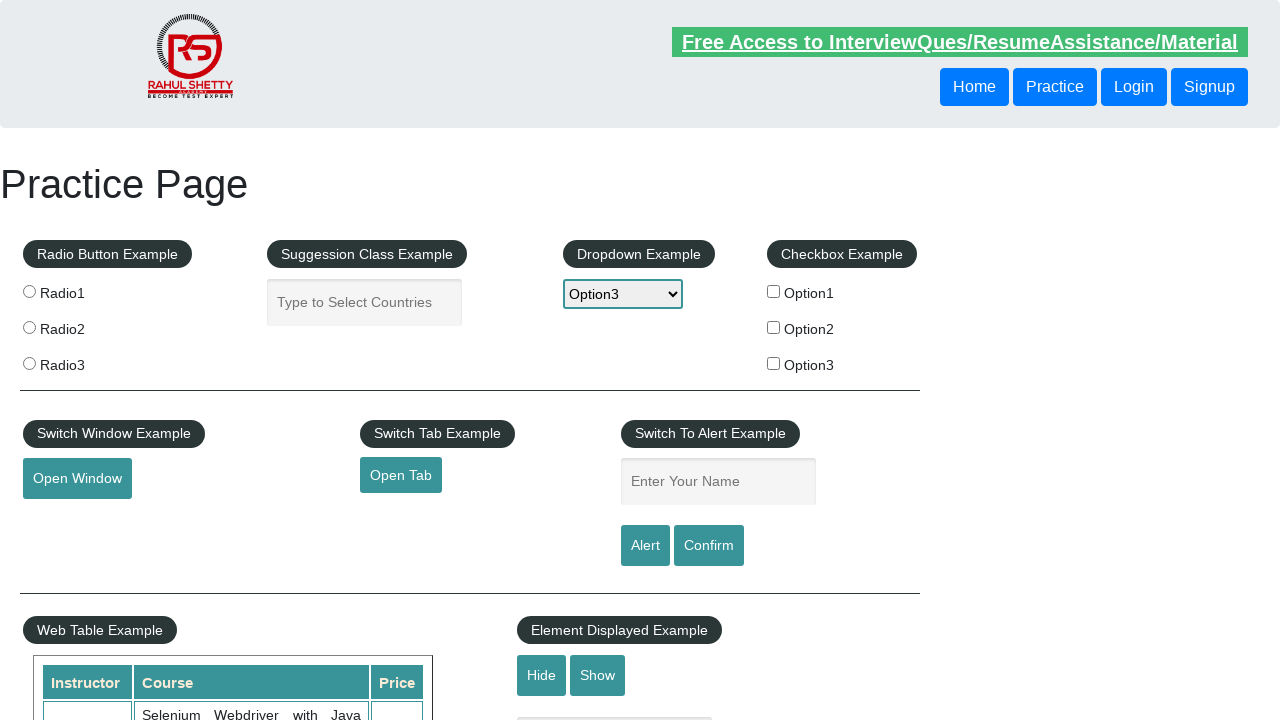

Selected dropdown option by value 'option1' on #dropdown-class-example
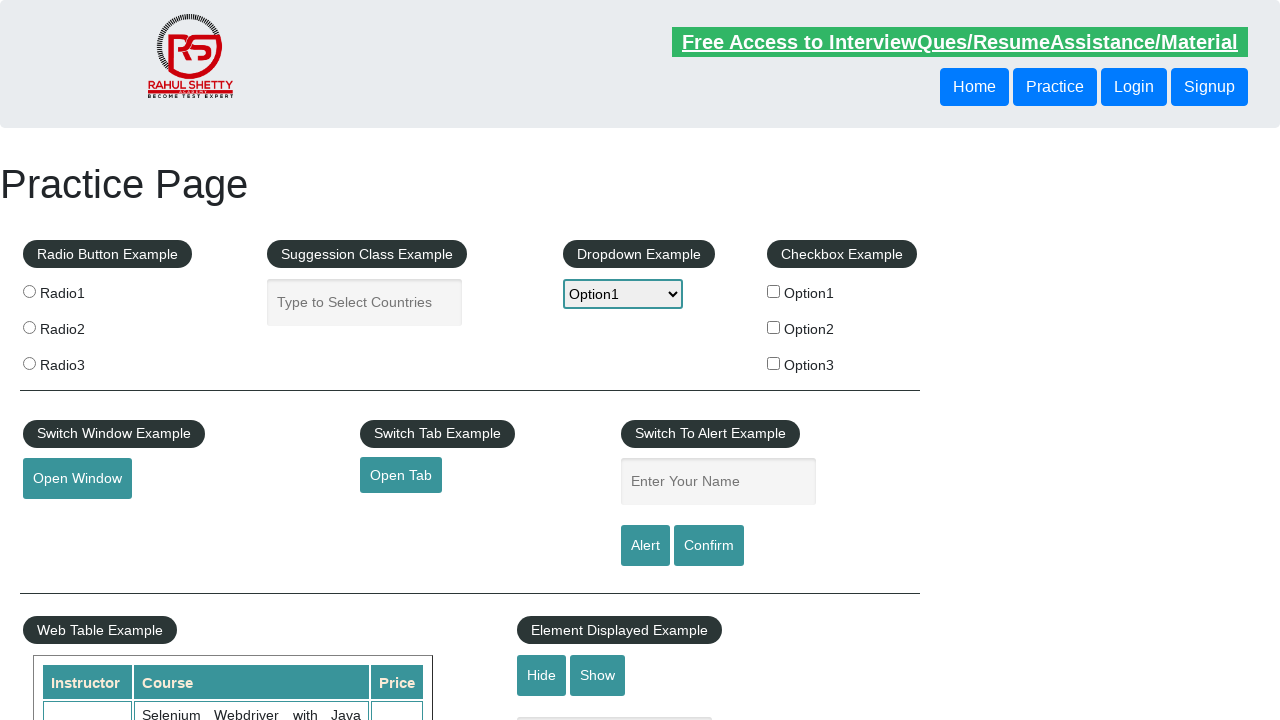

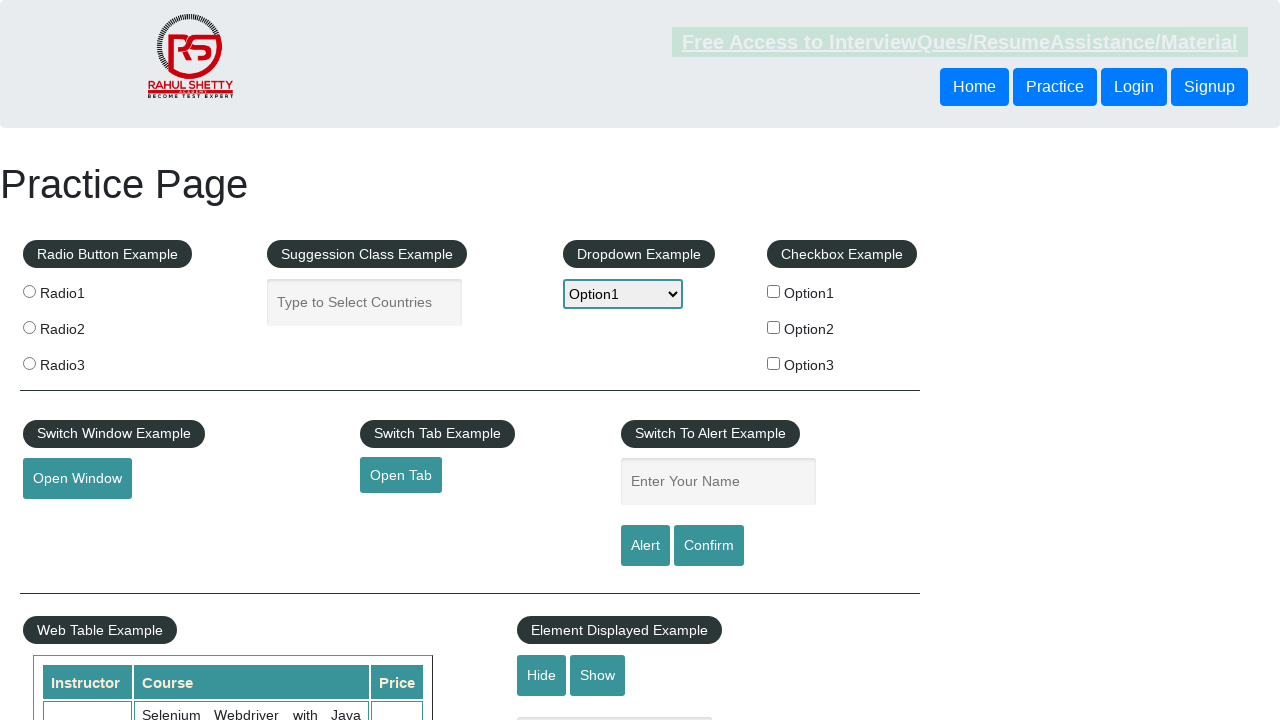